Tests calendar date picker functionality by clicking on the date input field to open the calendar and selecting the currently active date.

Starting URL: https://rahulshettyacademy.com/dropdownsPractise/

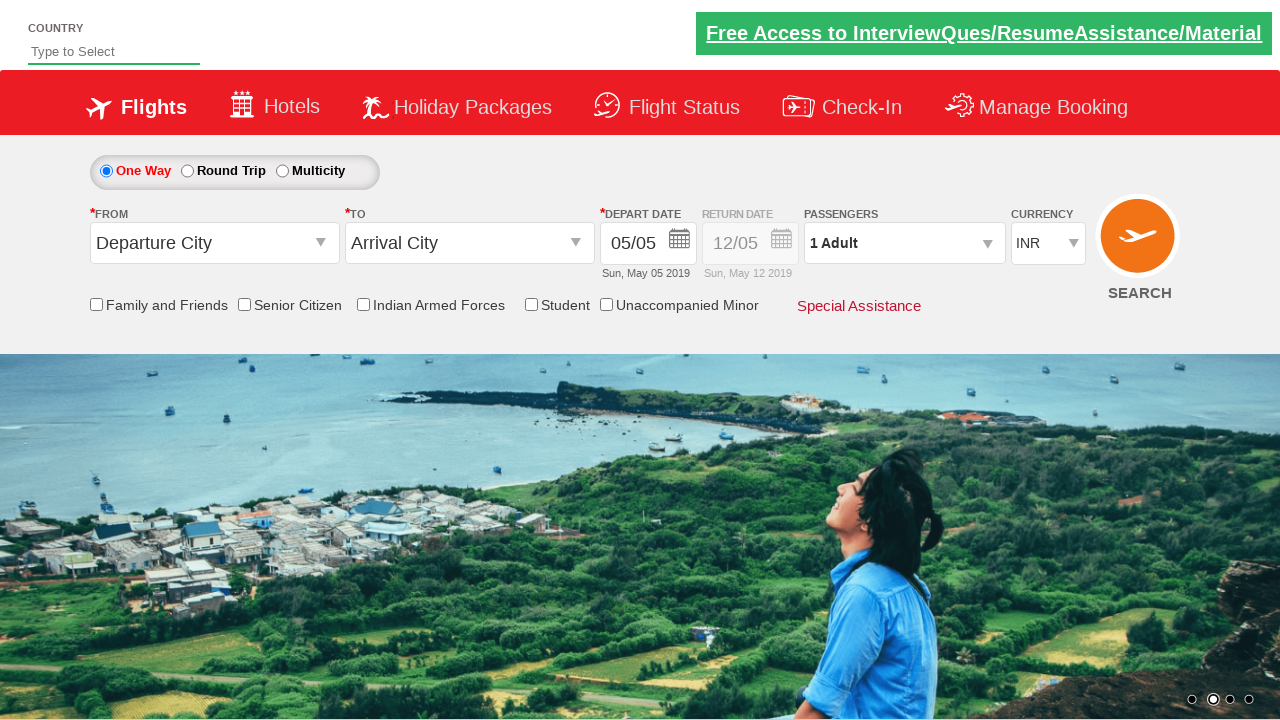

Clicked on the date input field to open the calendar picker at (648, 244) on #ctl00_mainContent_view_date1
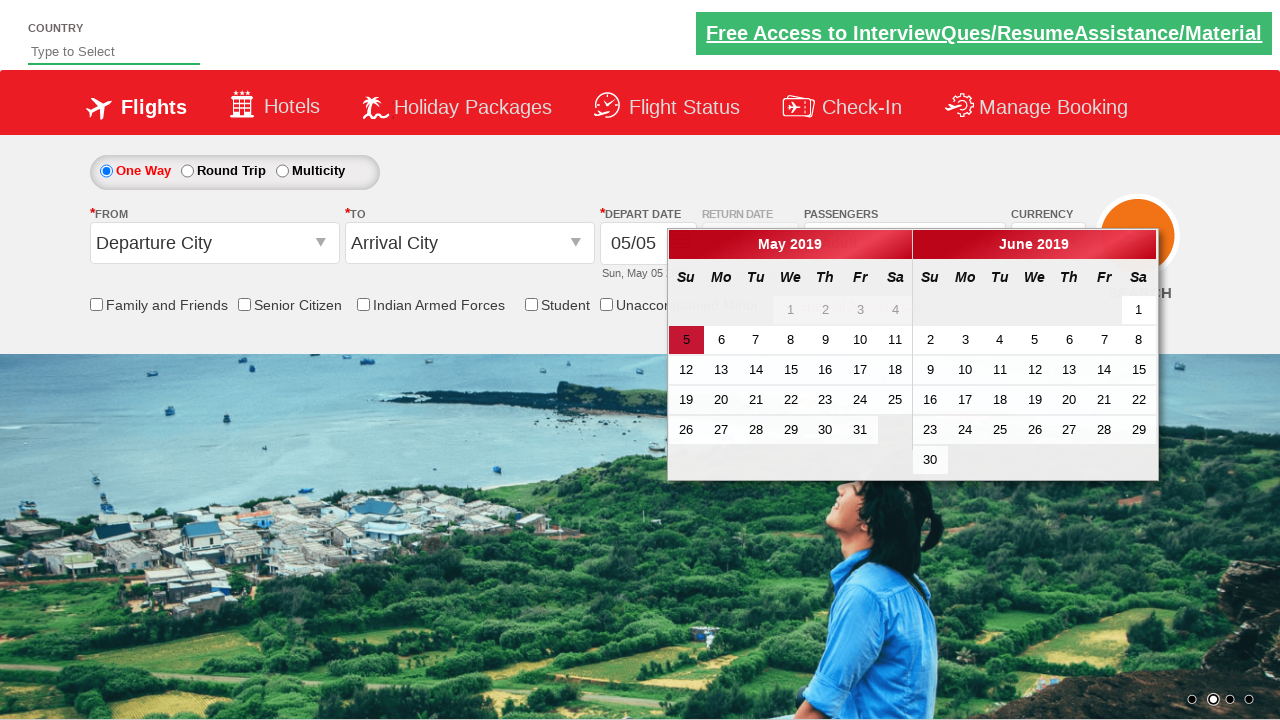

Clicked on the currently active date in the calendar at (686, 340) on .ui-state-default.ui-state-active
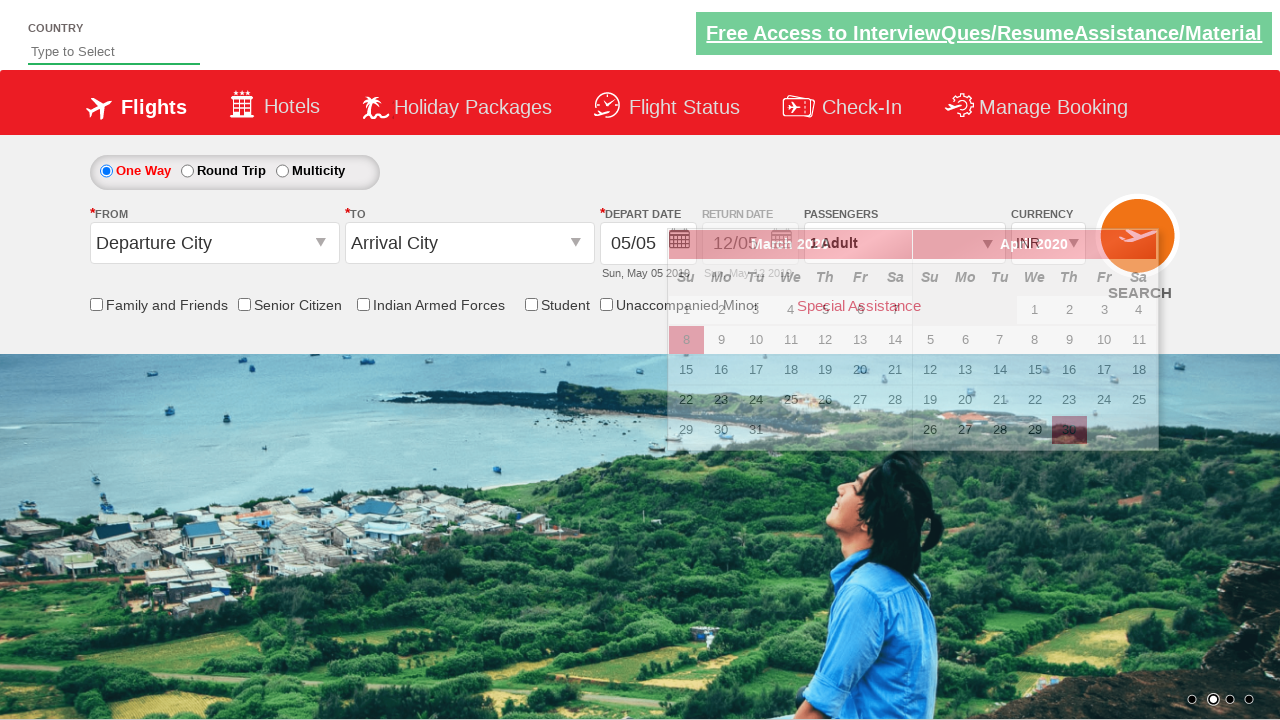

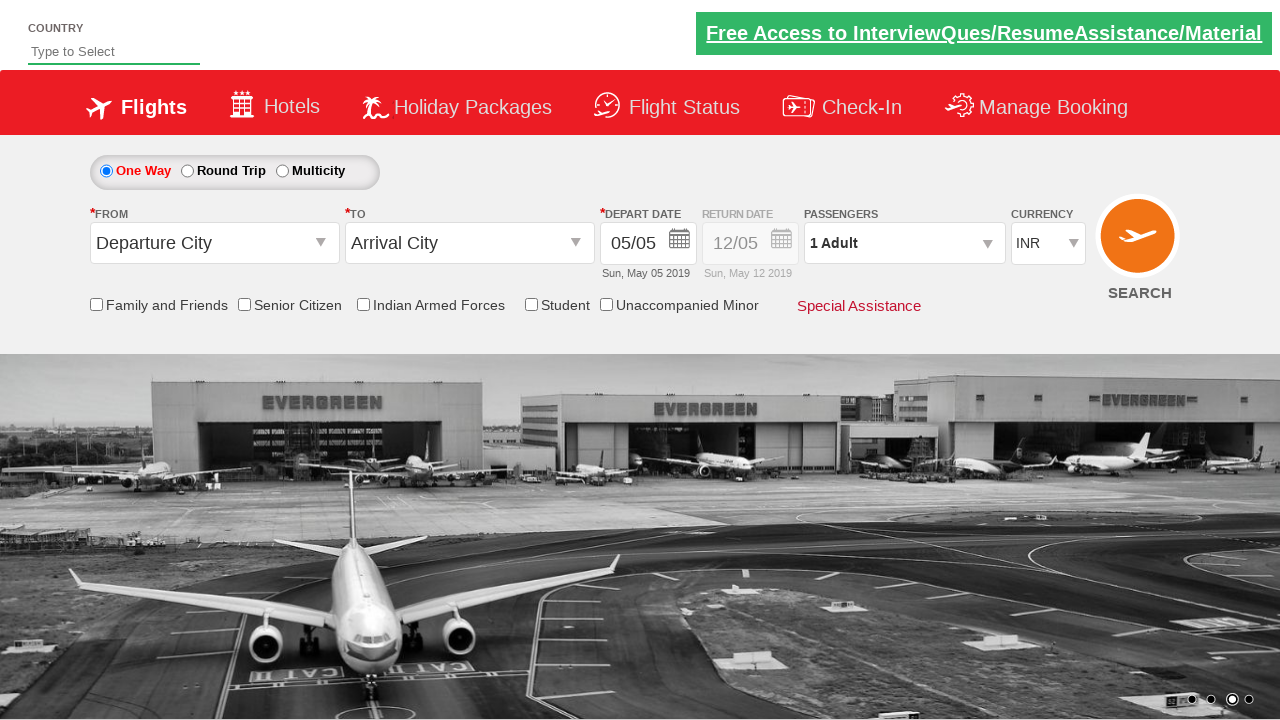